Tests static dropdown selection functionality by selecting options using different methods - by index, visible text, and value

Starting URL: https://rahulshettyacademy.com/dropdownsPractise/

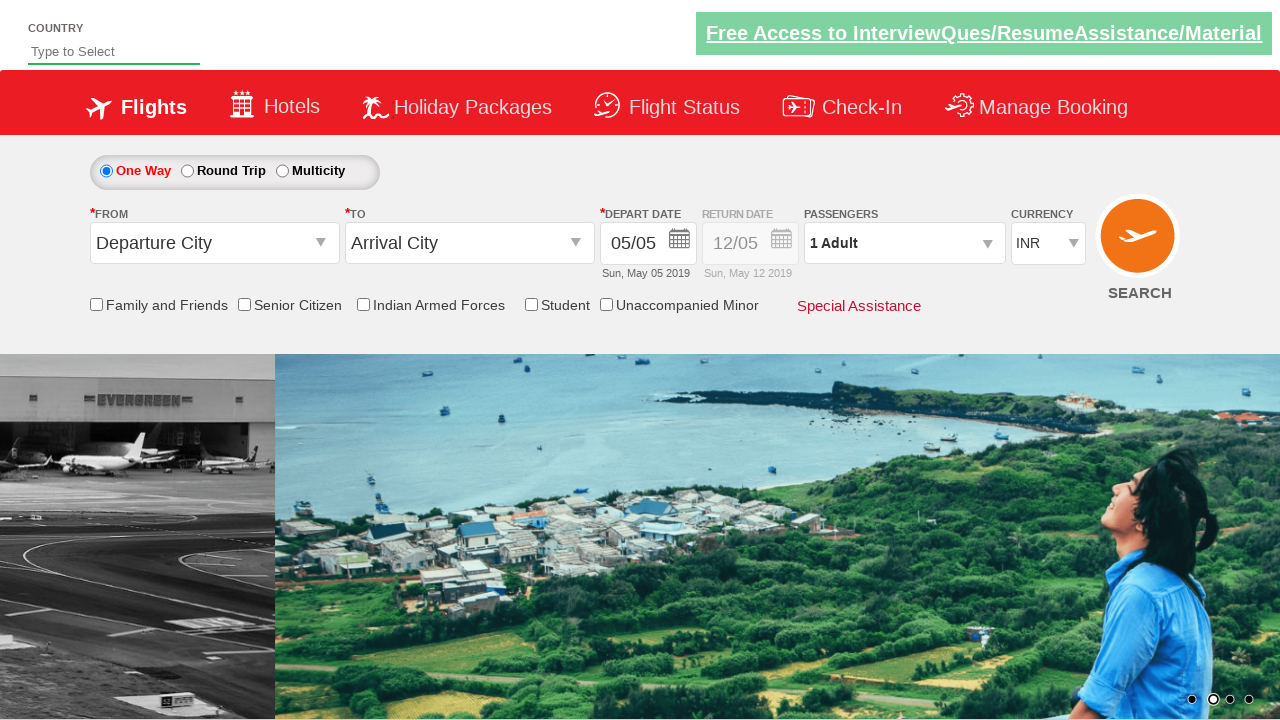

Selected dropdown option by index 3 on #ctl00_mainContent_DropDownListCurrency
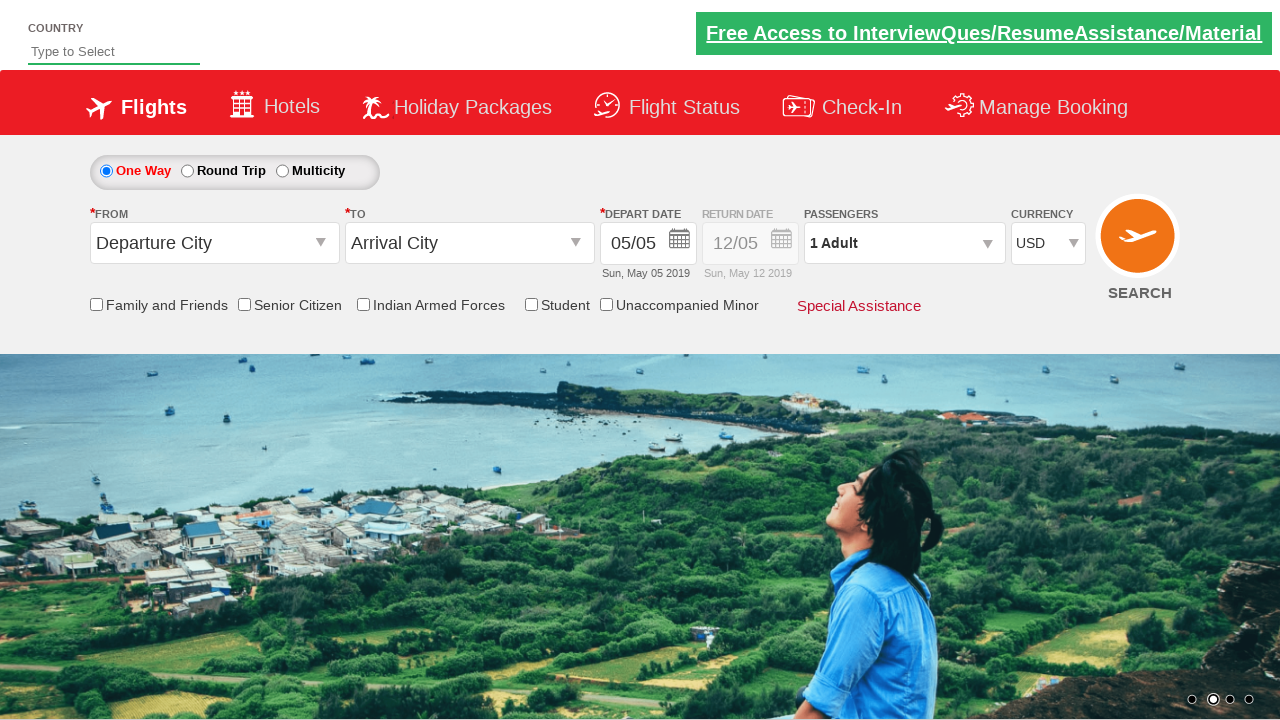

Retrieved selected option text: USD
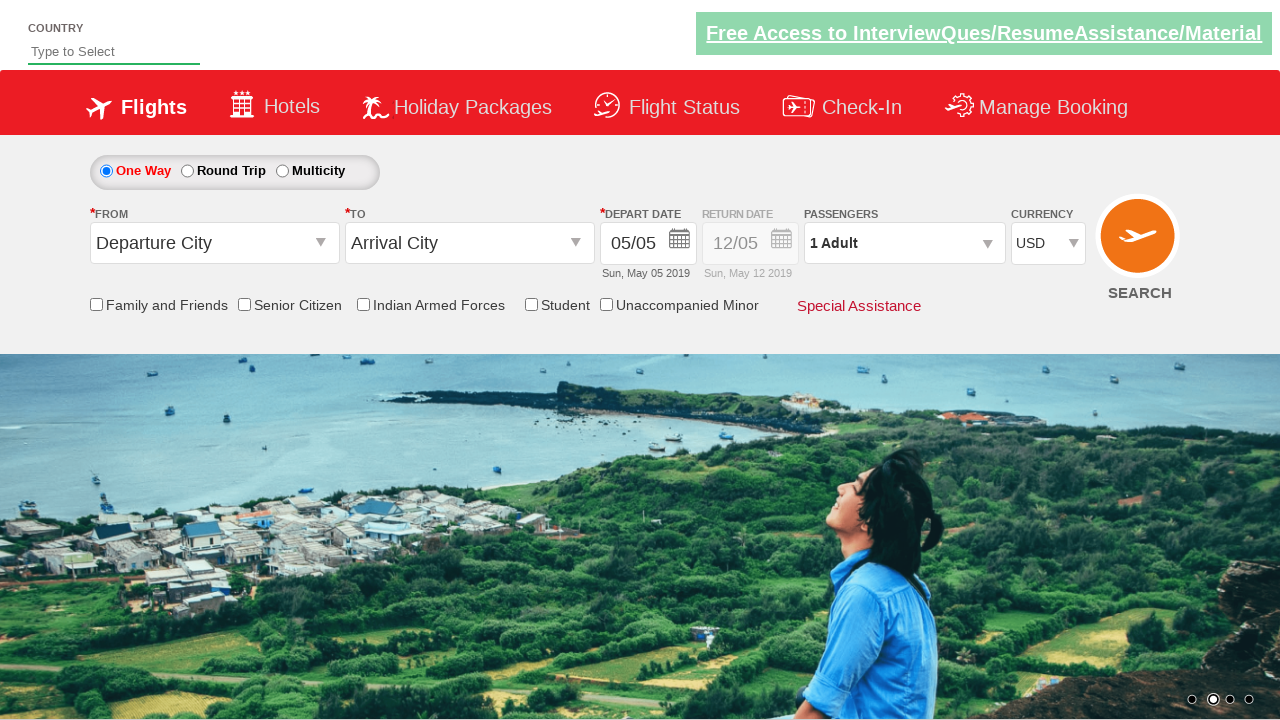

Selected dropdown option by visible text 'AED' on #ctl00_mainContent_DropDownListCurrency
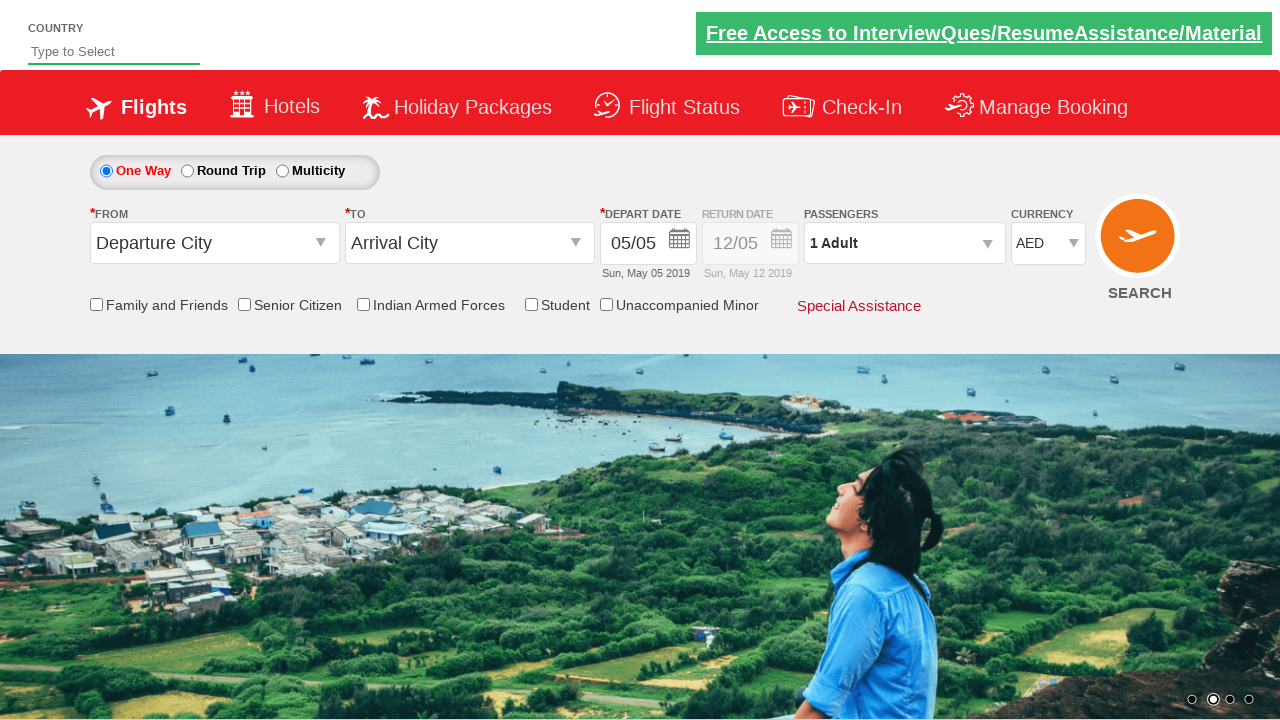

Retrieved selected option text: AED
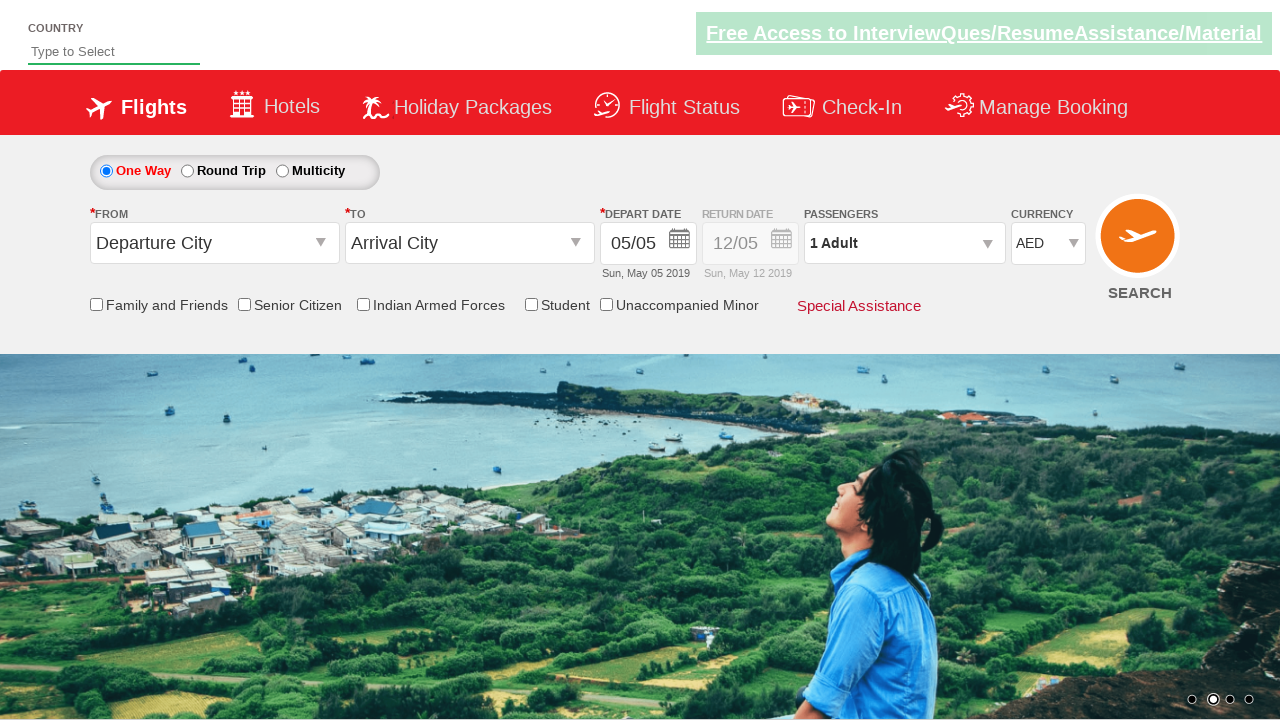

Selected dropdown option by value 'INR' on #ctl00_mainContent_DropDownListCurrency
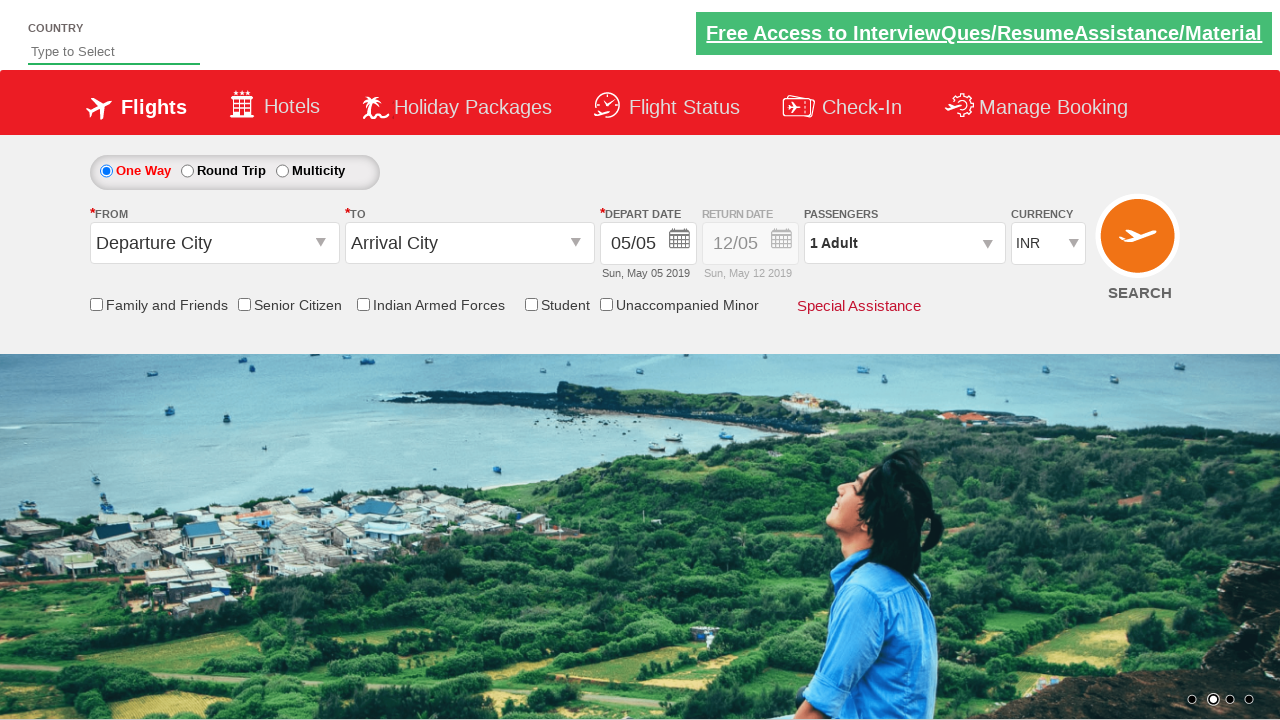

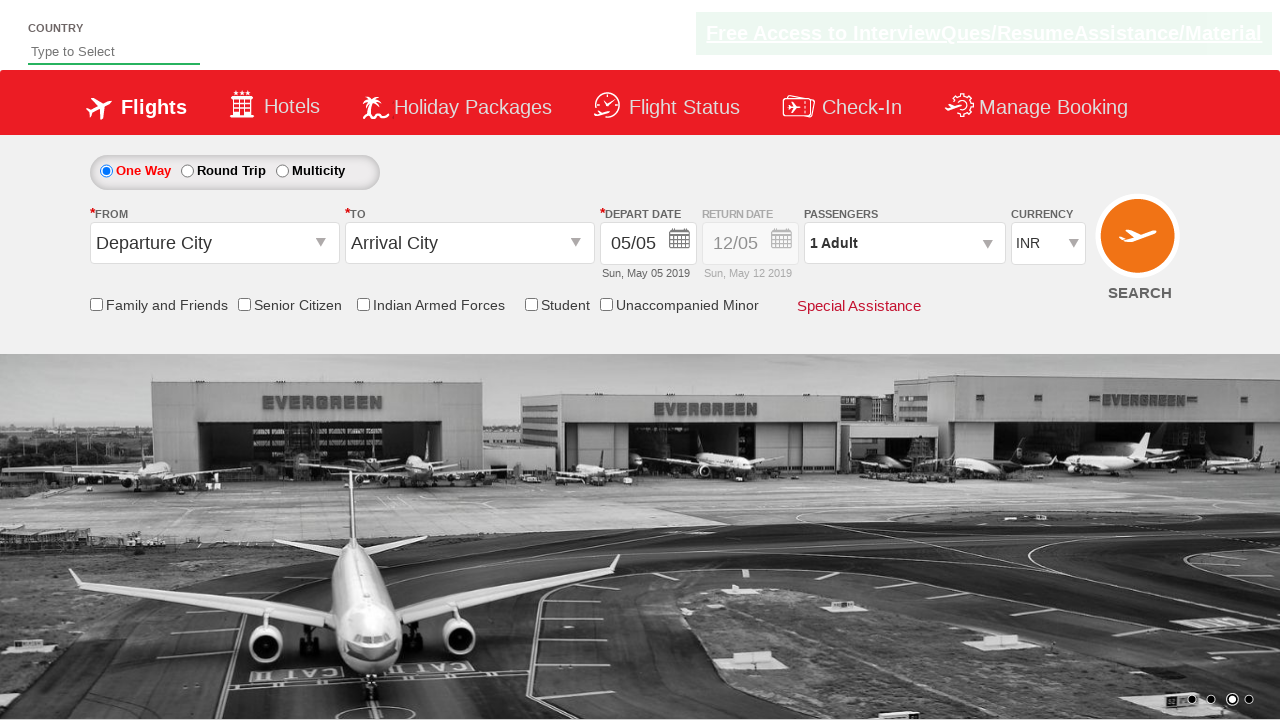